Tests opening a new browser tab by clicking the open tab button

Starting URL: http://www.qaclickacademy.com/practice.php

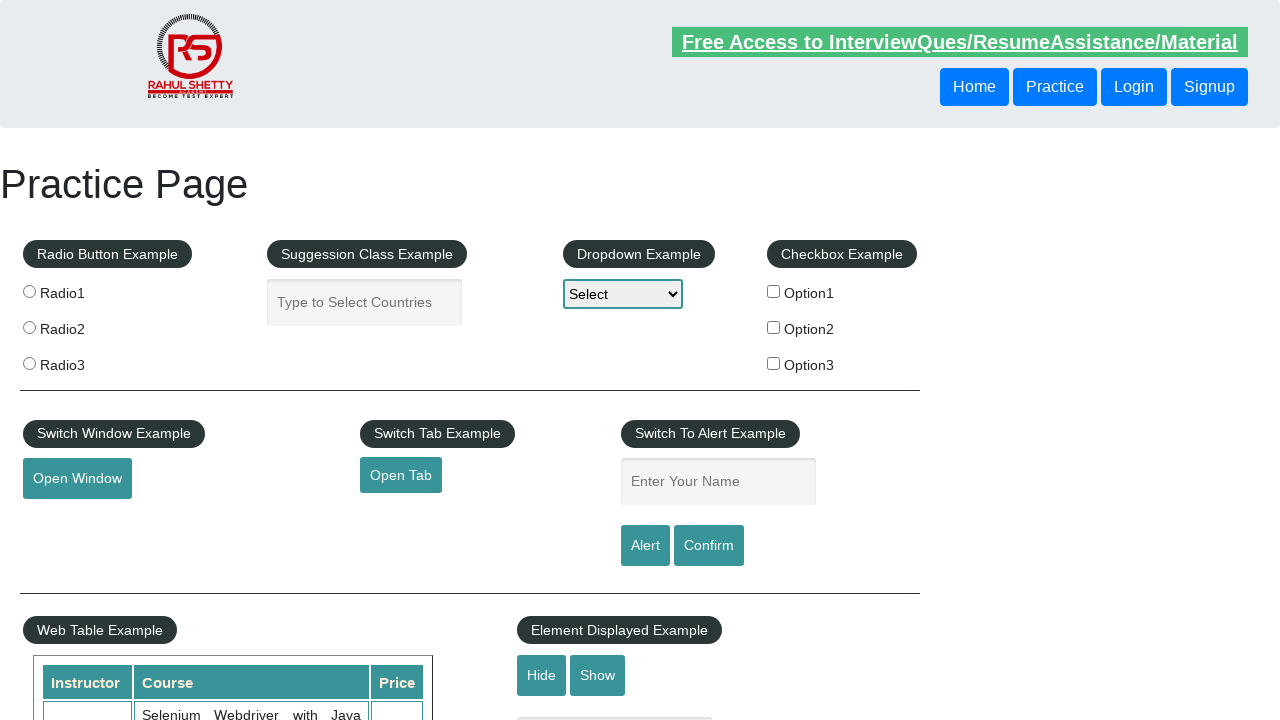

Clicked open tab button to trigger new tab creation at (401, 475) on #opentab
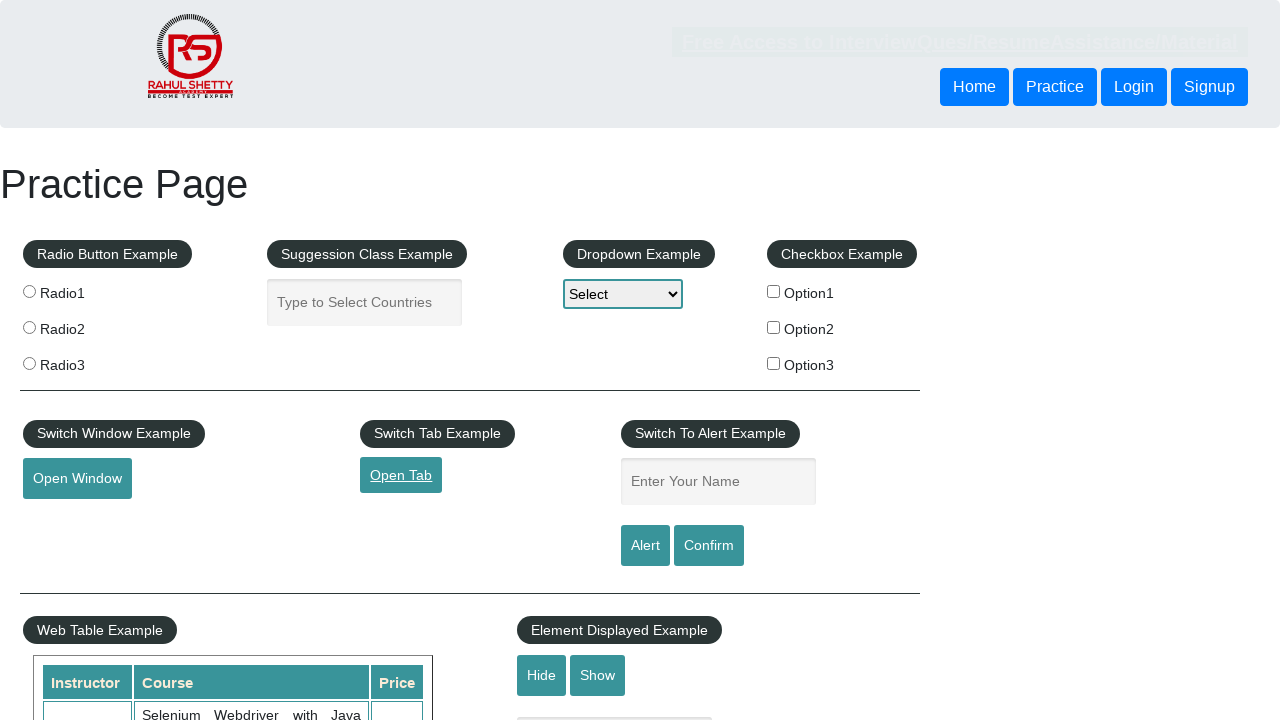

New tab opened and page reference captured
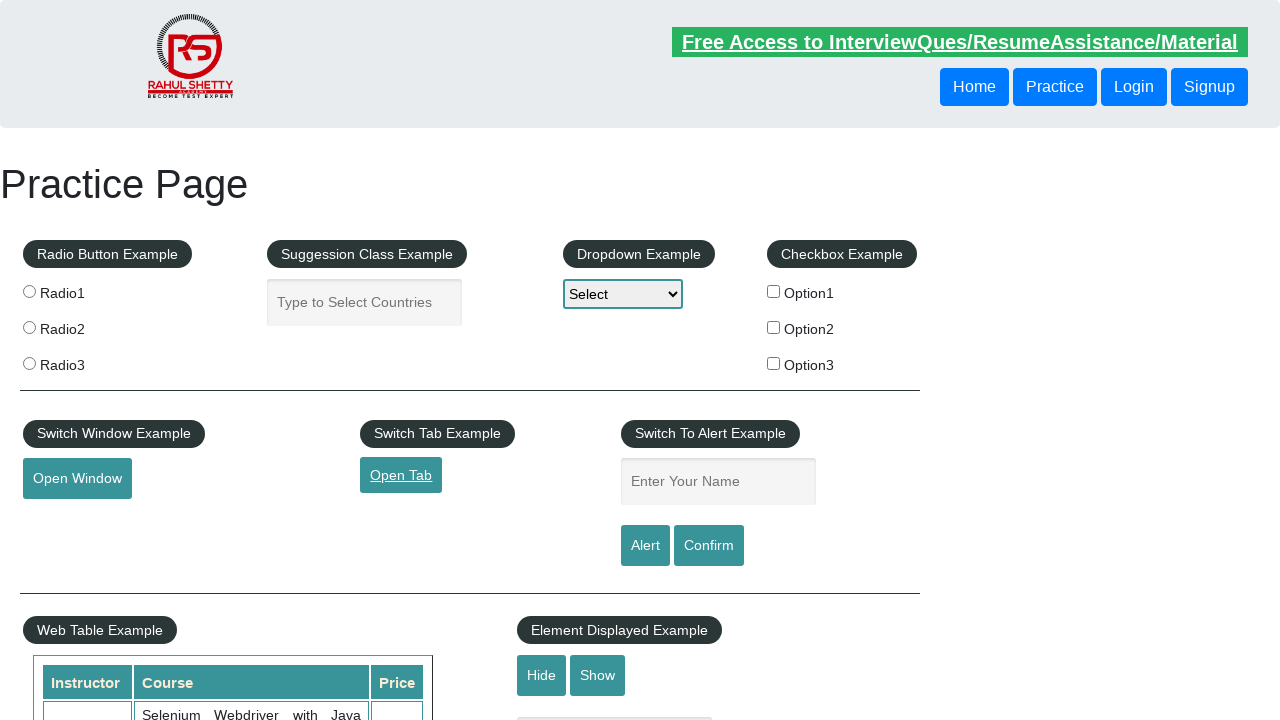

Closed the newly opened tab
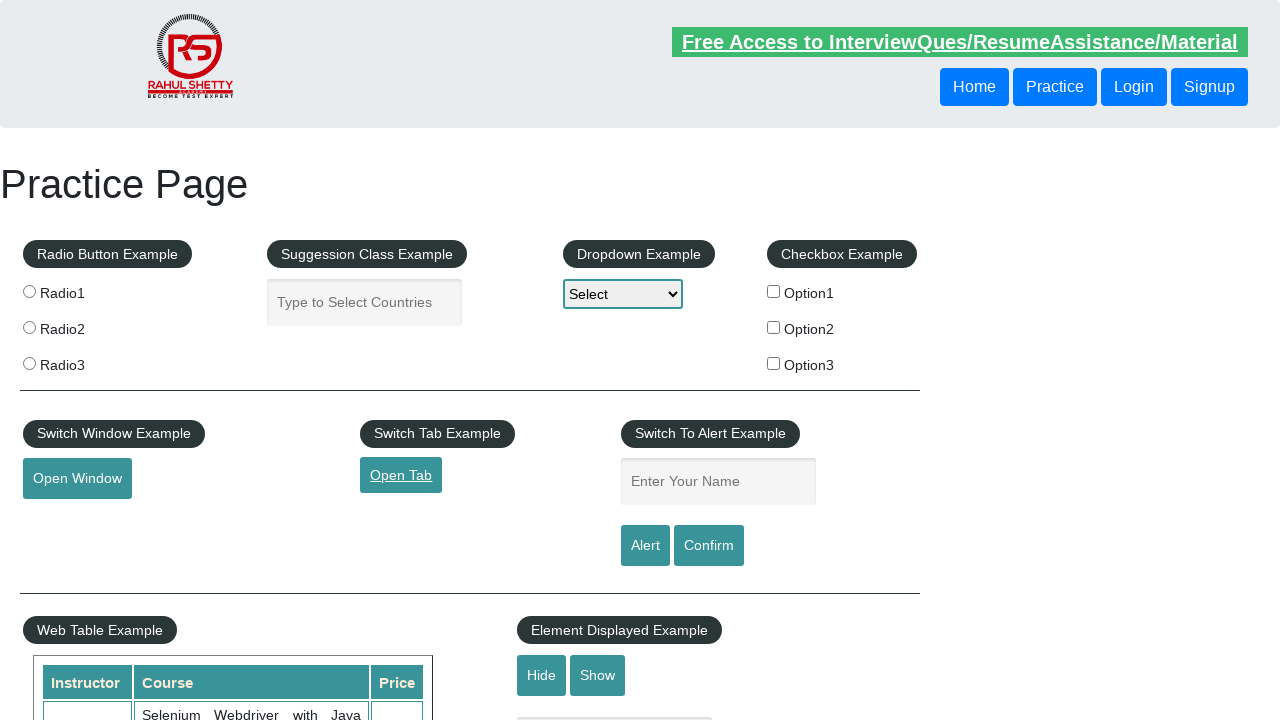

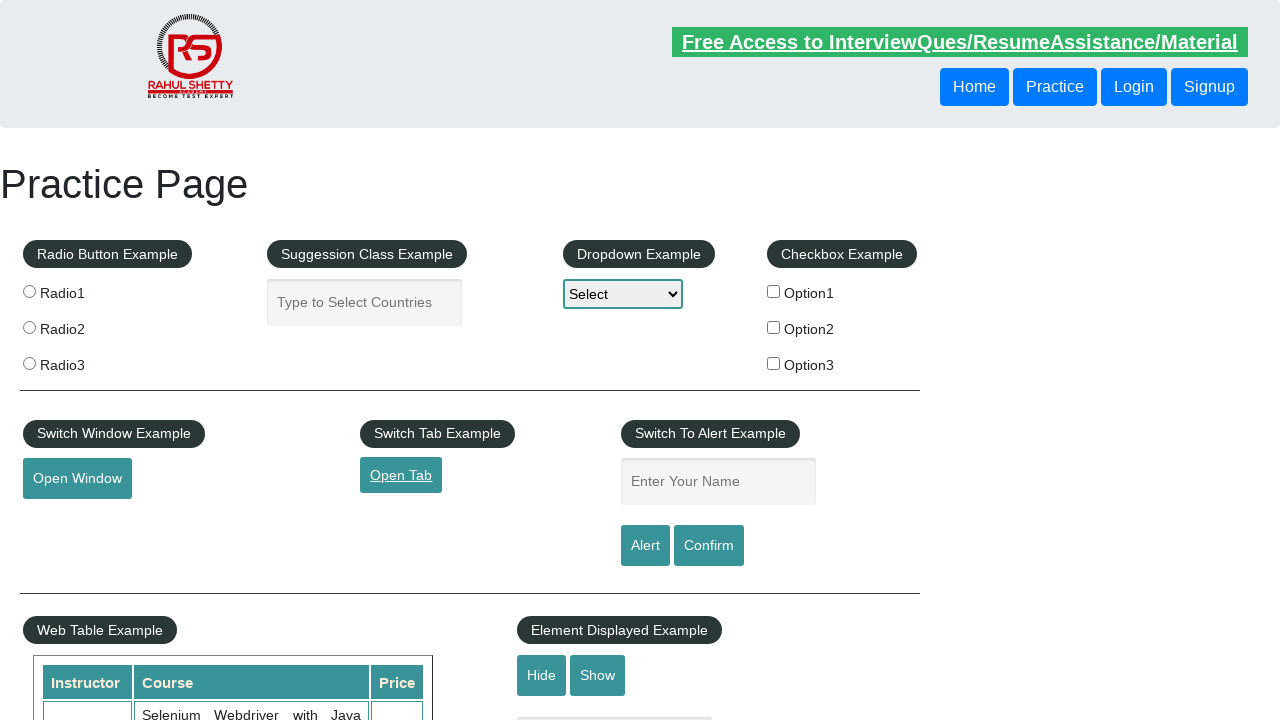